Tests basic browser navigation functionality by navigating to a page, then using back, forward, and refresh navigation methods

Starting URL: https://telranedu.web.app/home

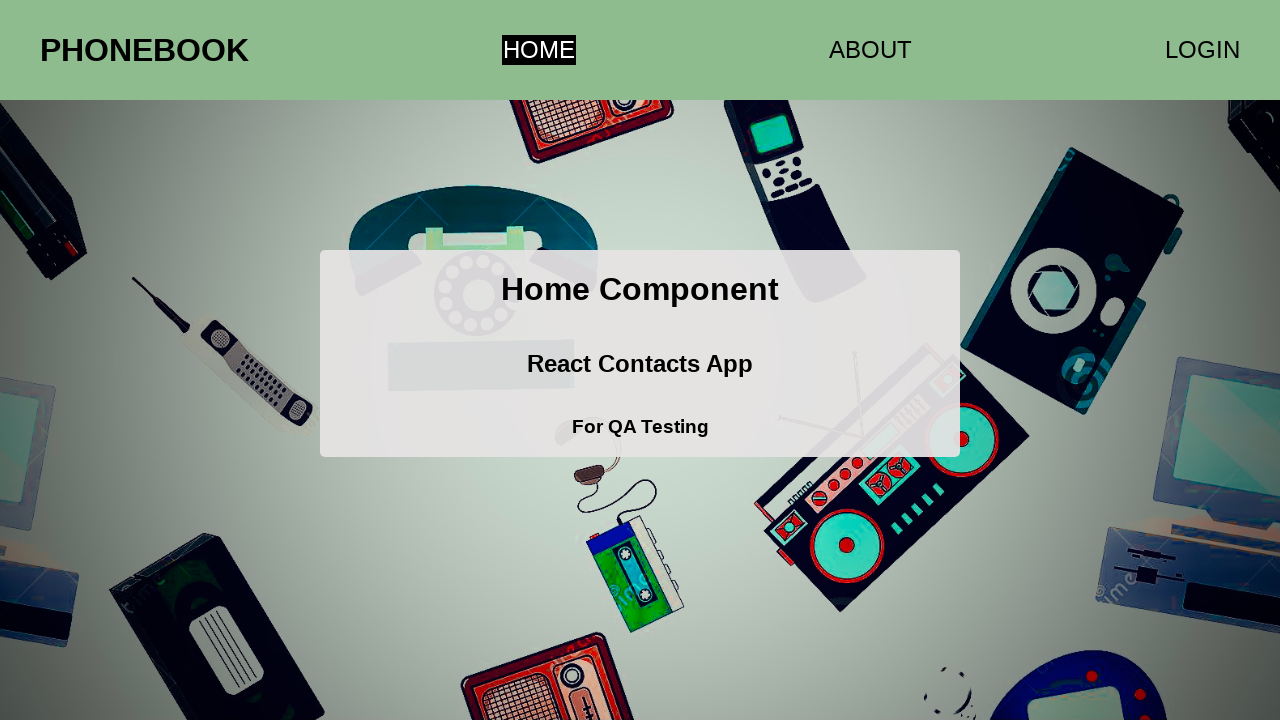

Navigated back to previous page
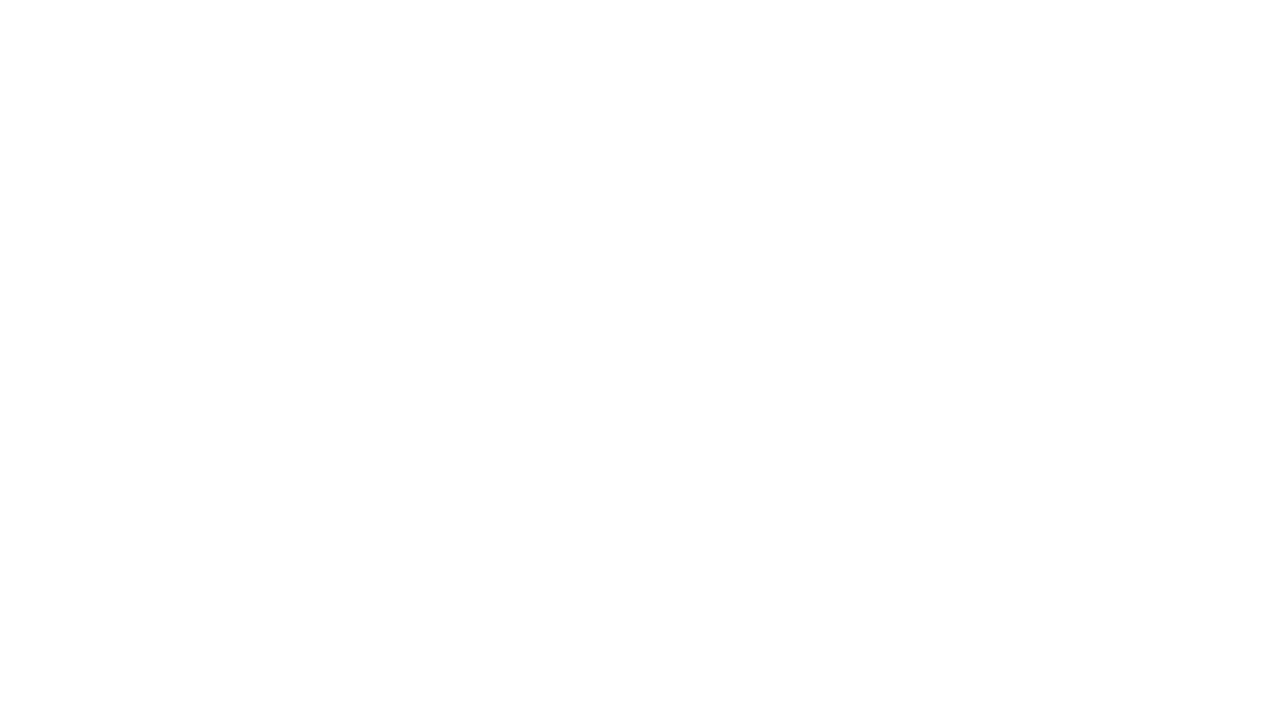

Navigated forward to home page
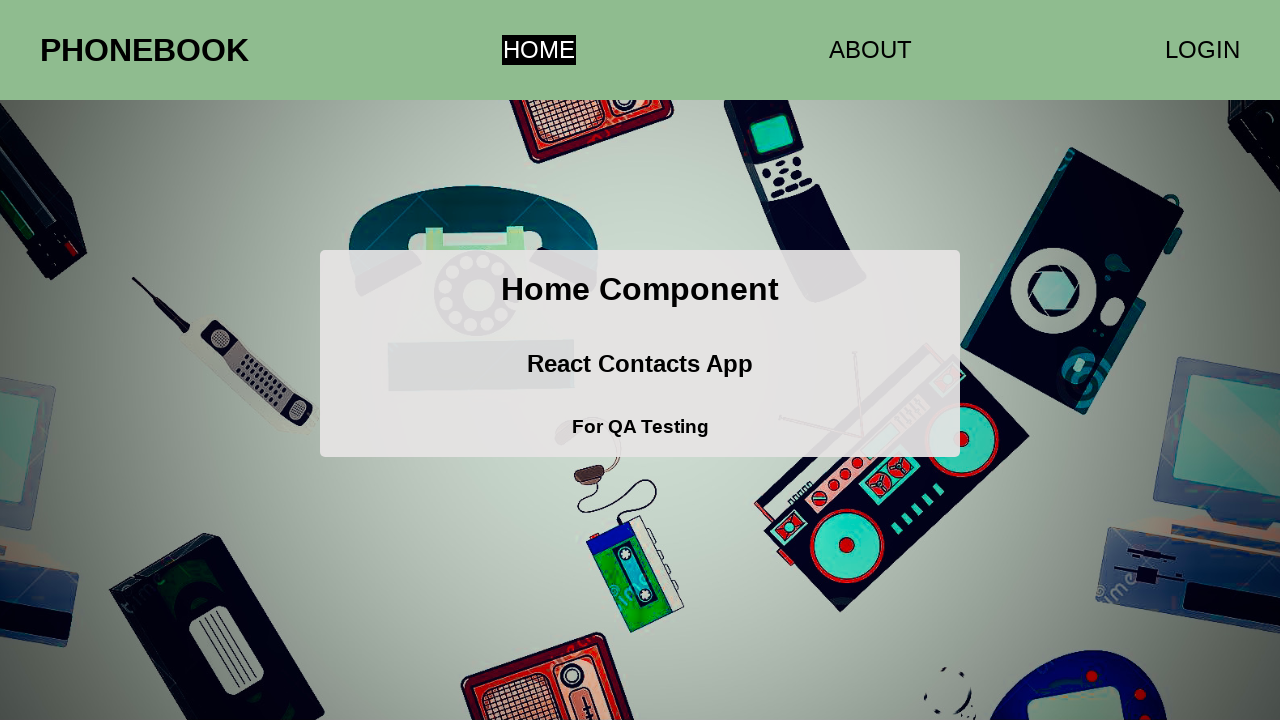

Refreshed the current page
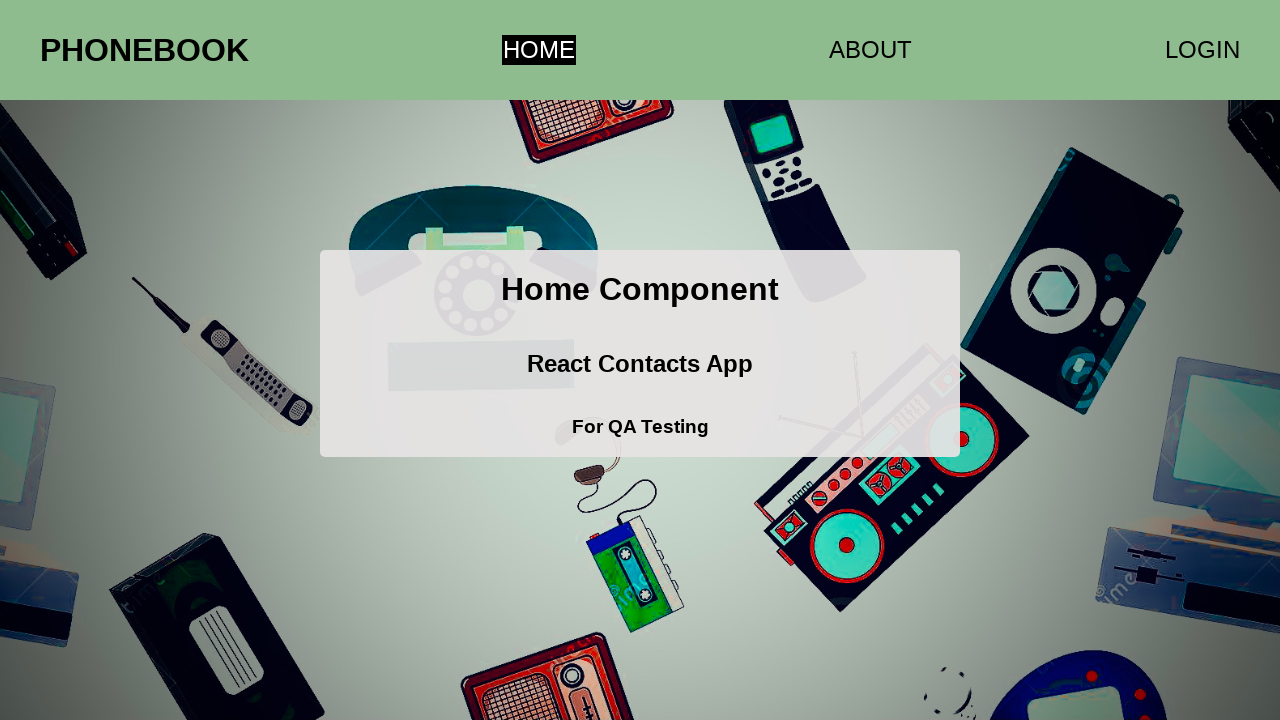

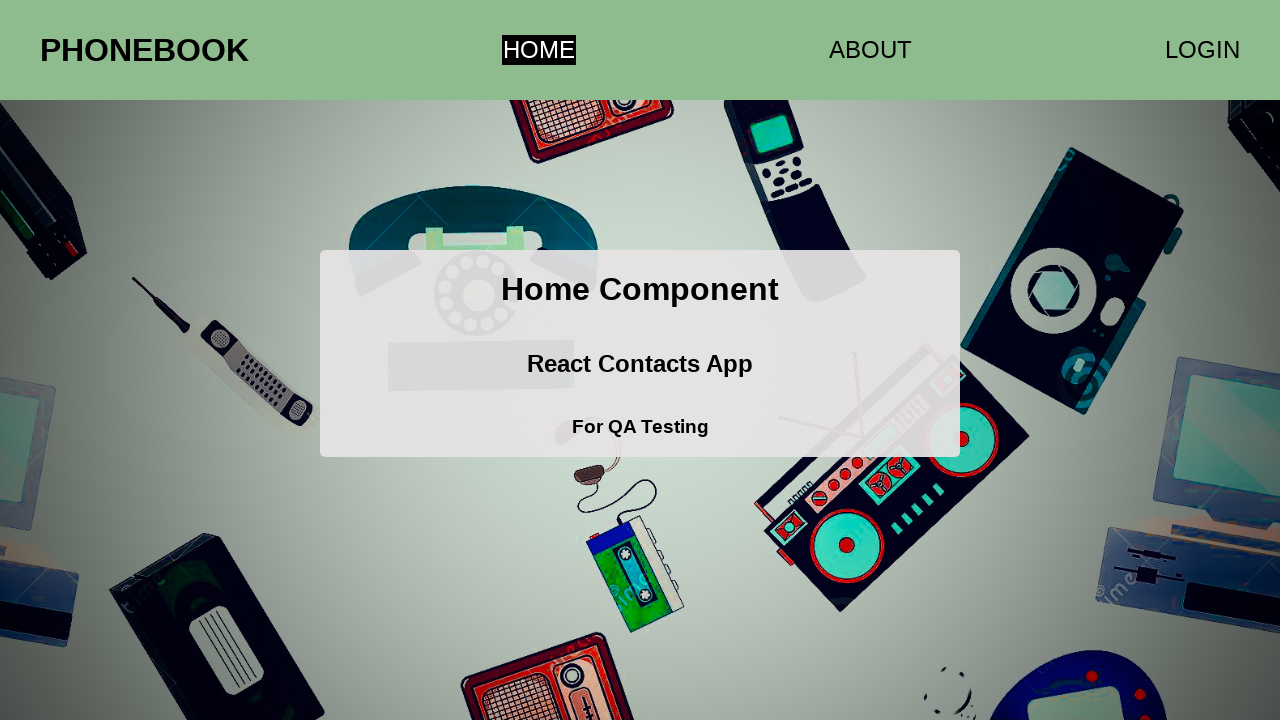